Tests selecting the "Yes" radio button on the Radio Button page and verifies it becomes selected with confirmation text displayed

Starting URL: https://demoqa.com/

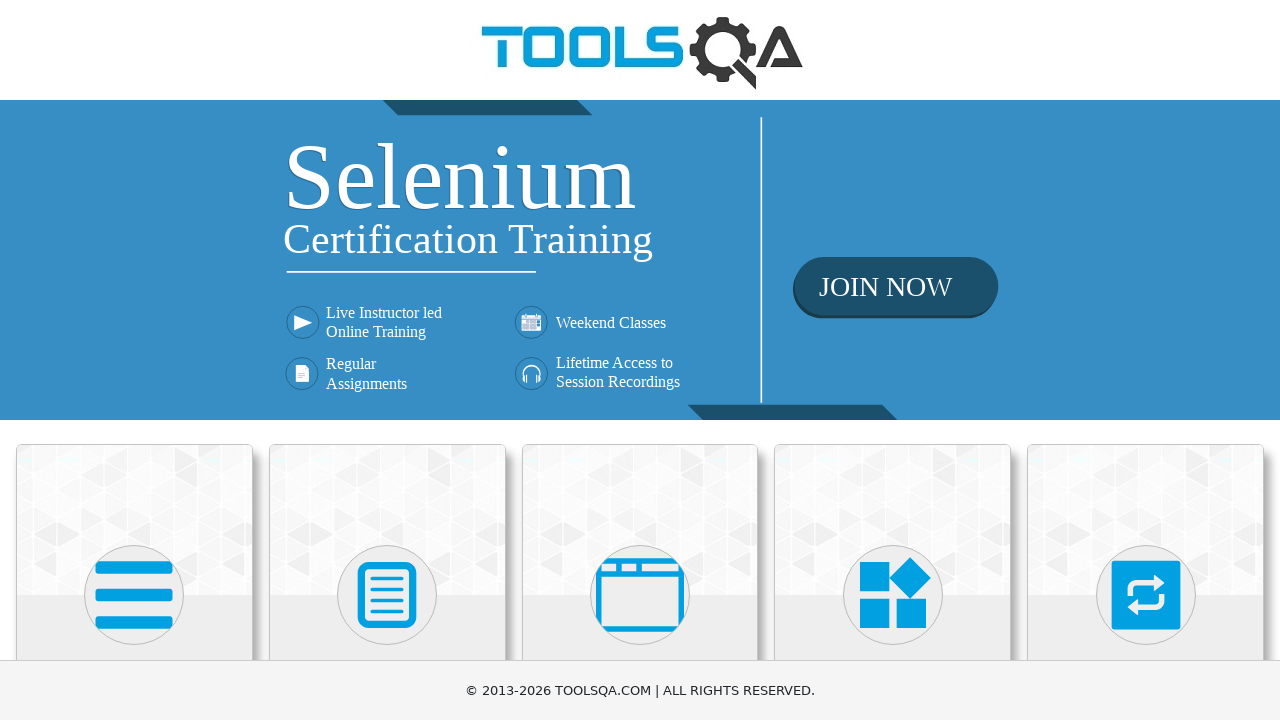

Clicked on Elements card from homepage at (134, 360) on text=Elements
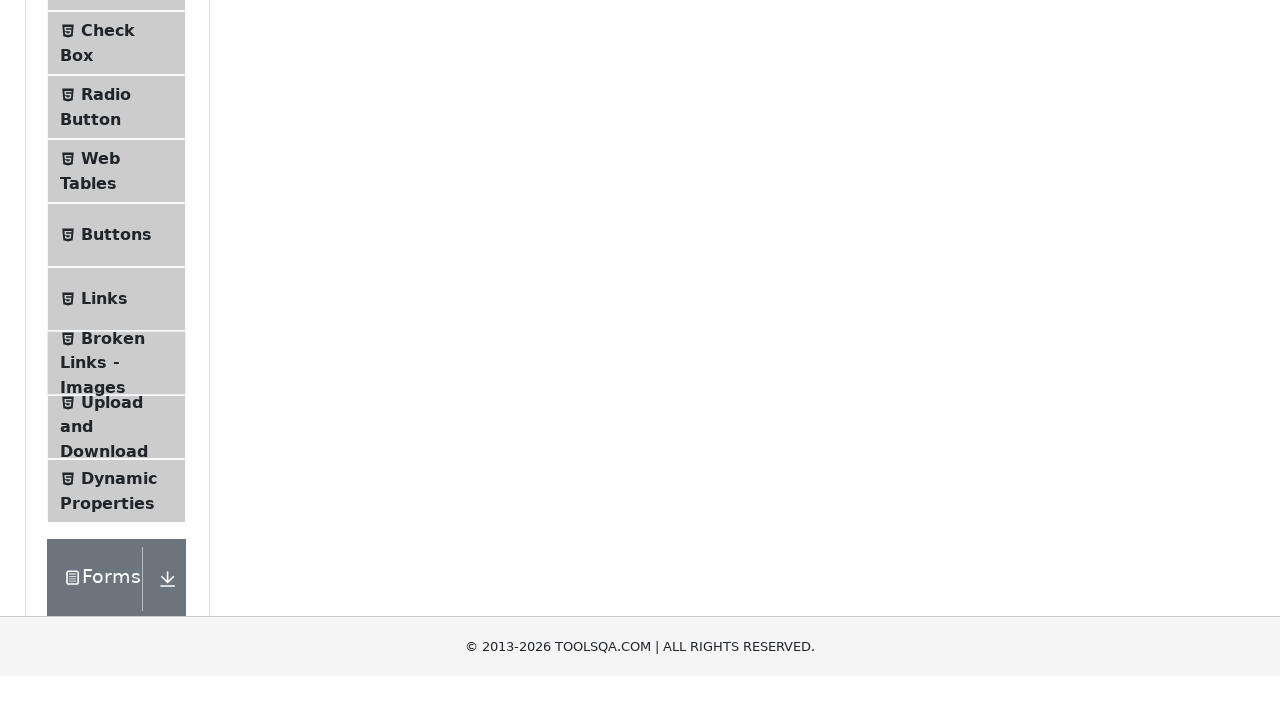

Clicked on Radio Button menu item at (106, 376) on text=Radio Button
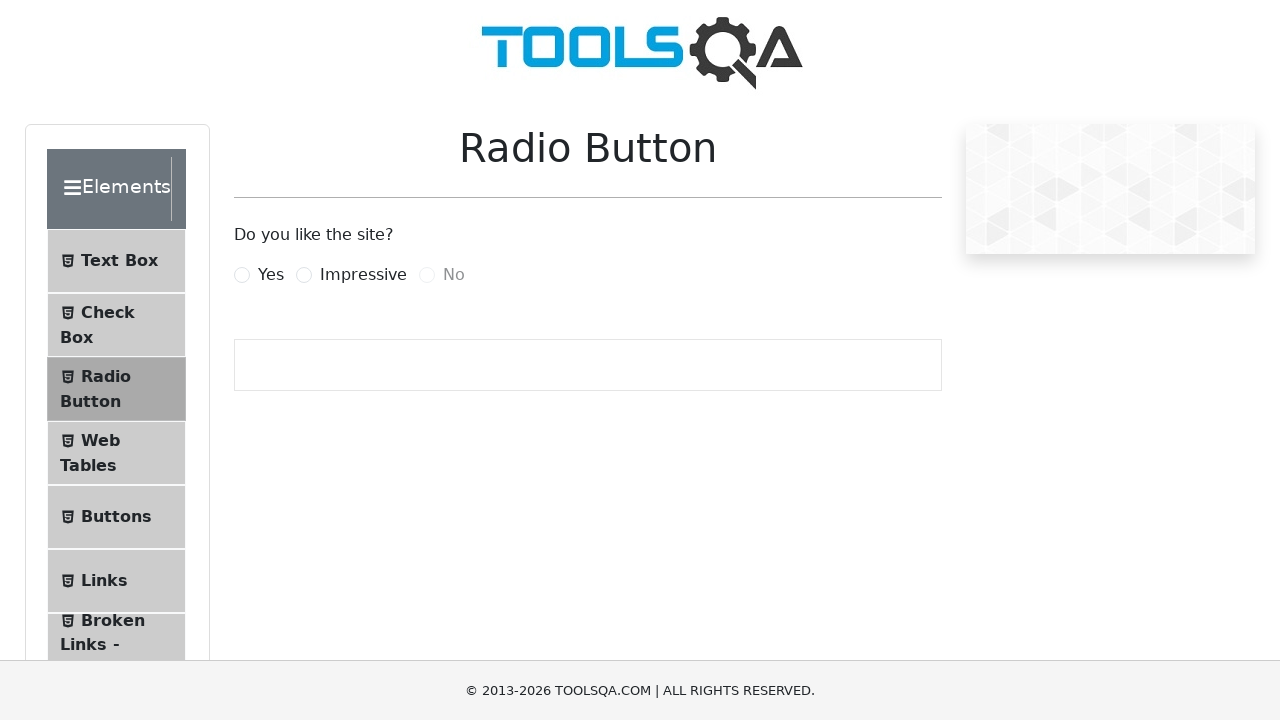

Clicked the Yes radio button at (271, 275) on label[for='yesRadio']
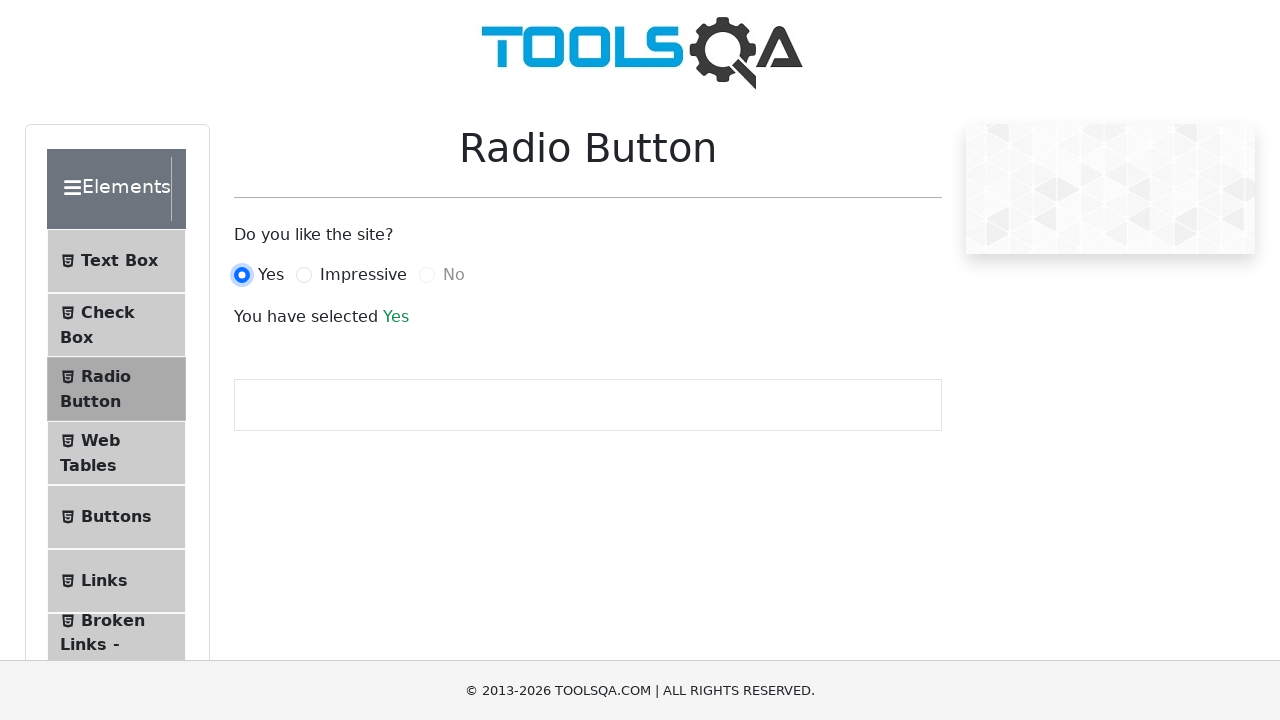

Confirmation text selector loaded
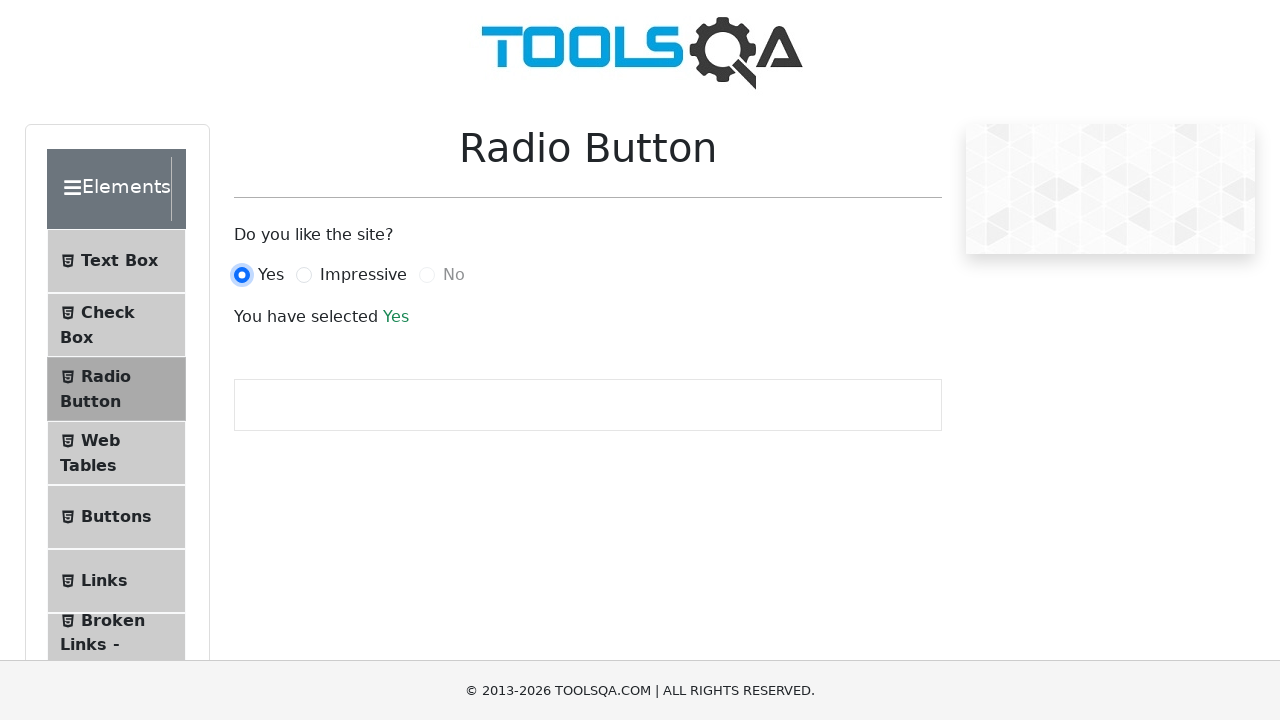

Retrieved confirmation text from success message
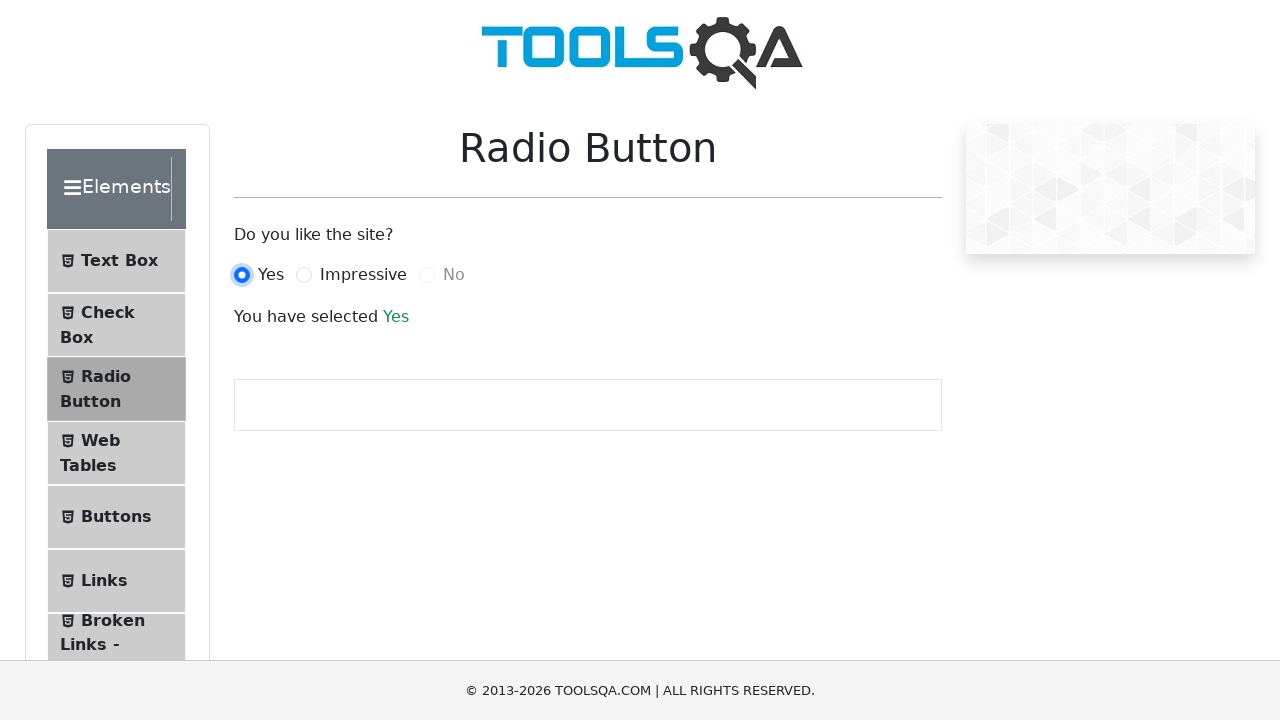

Verified confirmation text equals 'Yes'
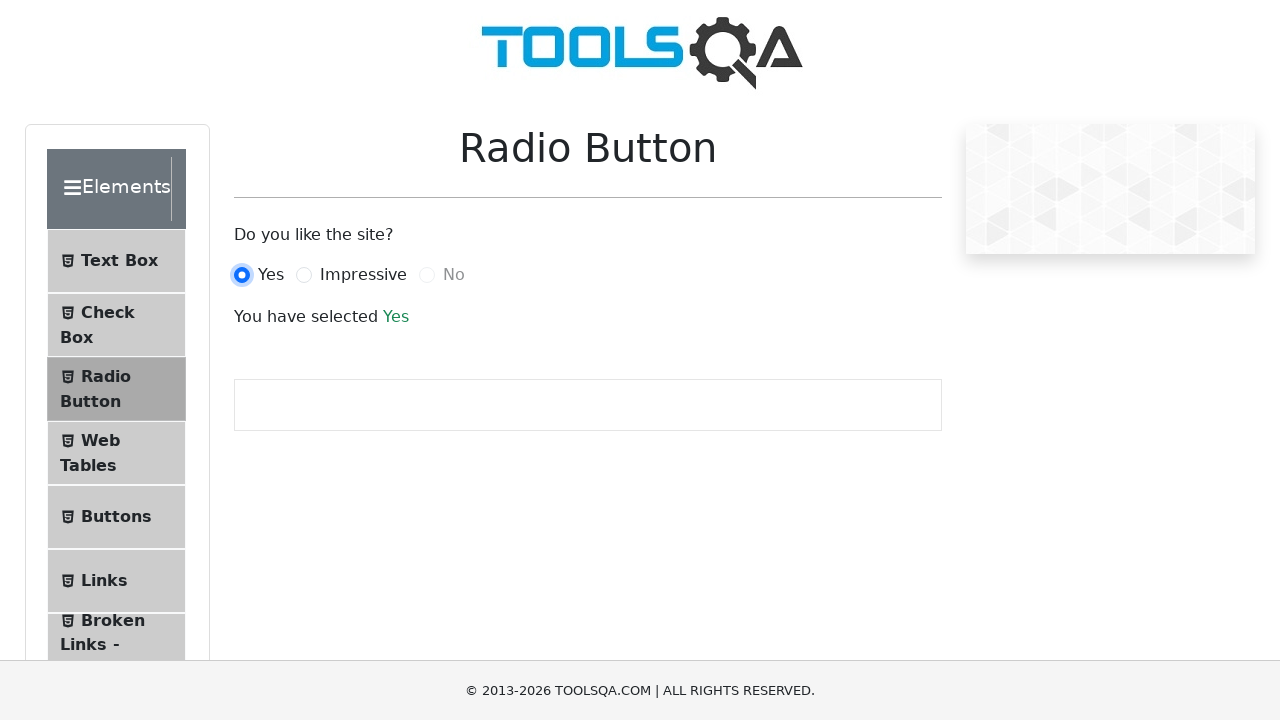

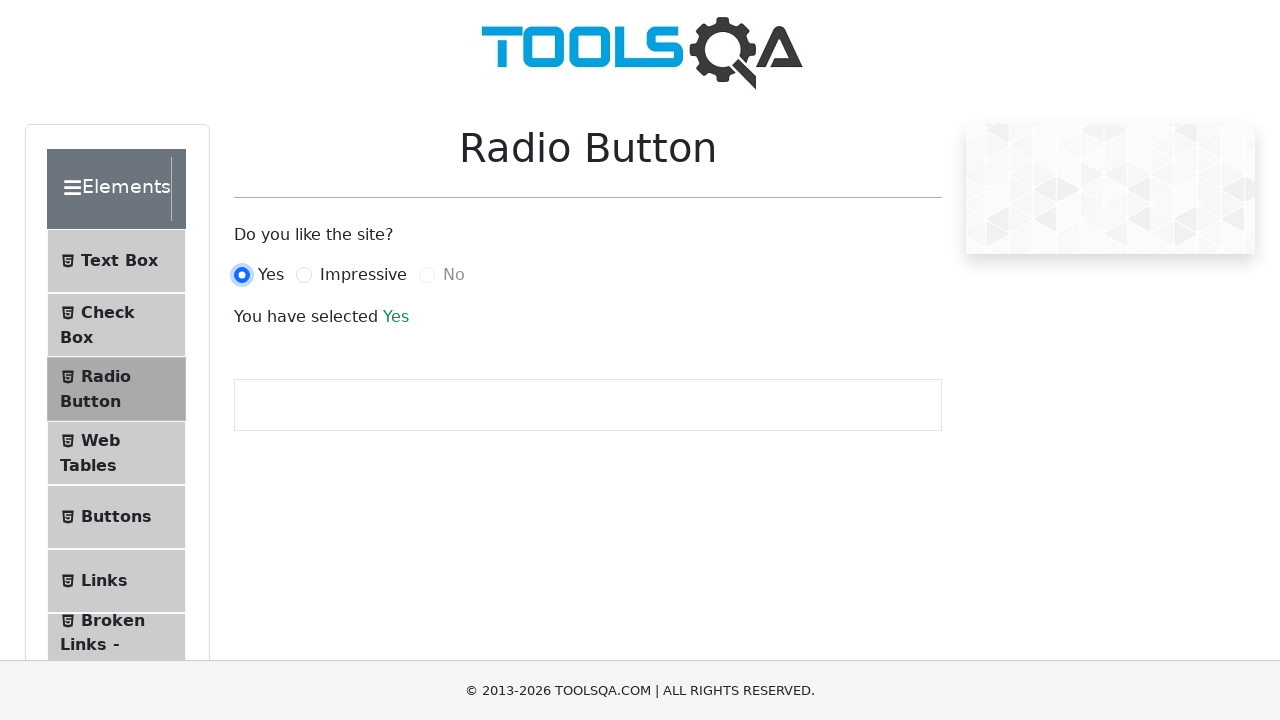